Tests the registration flow on demoqa.com by navigating to the registration page and filling out the registration form with first name, last name, username, and password. The test expects registration to fail due to reCAPTCHA not being automated.

Starting URL: https://demoqa.com/login

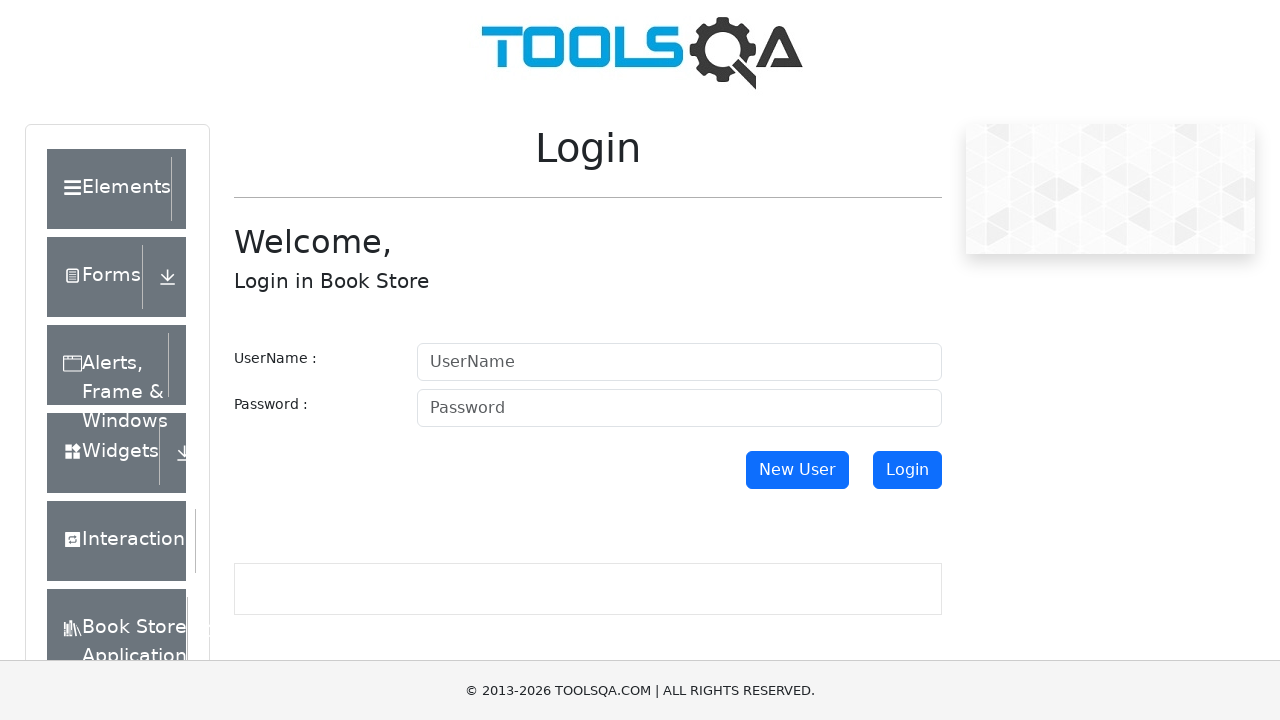

Clicked 'New User' button to navigate to registration page at (797, 470) on #newUser
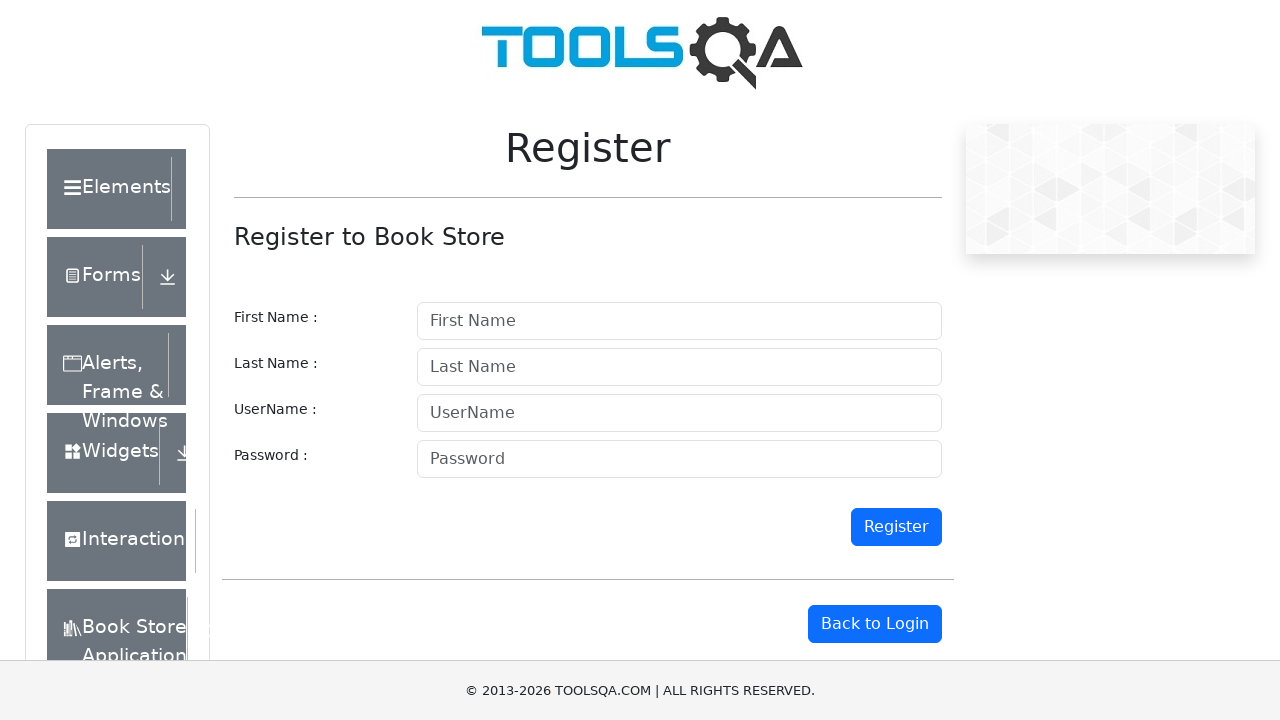

Registration form loaded with first name field visible
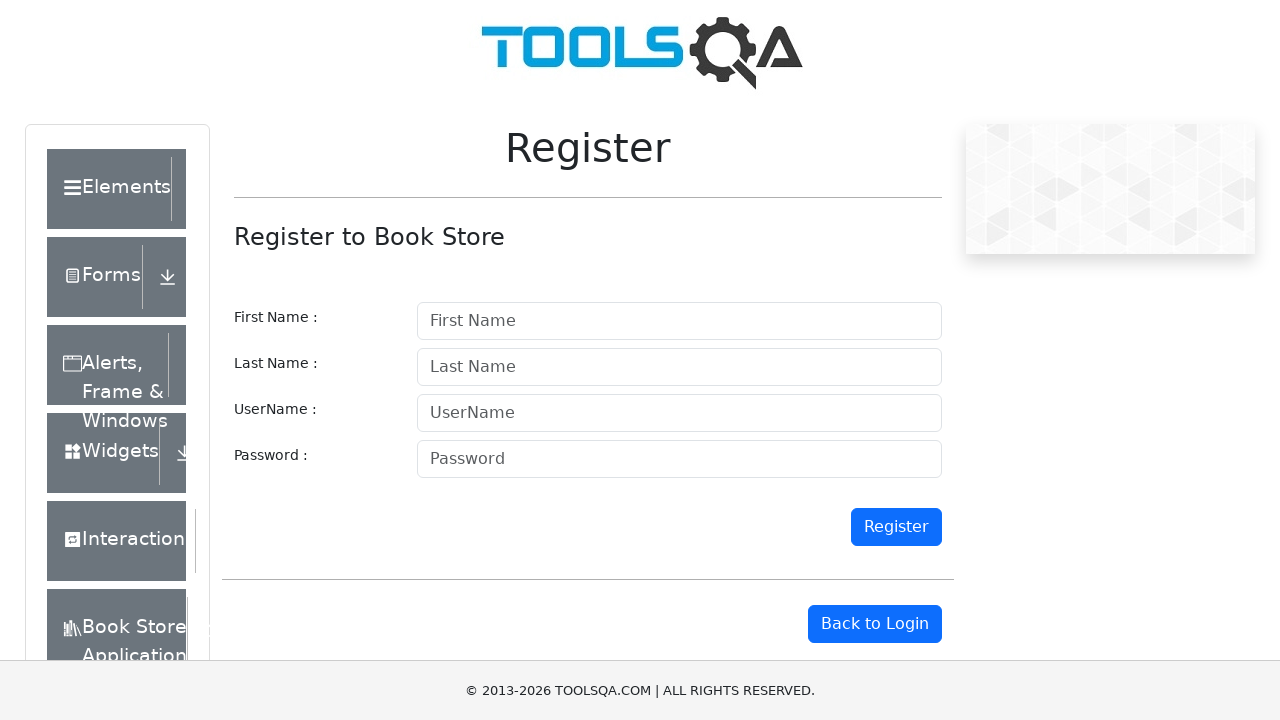

Filled first name field with 'Pedro' on #firstname
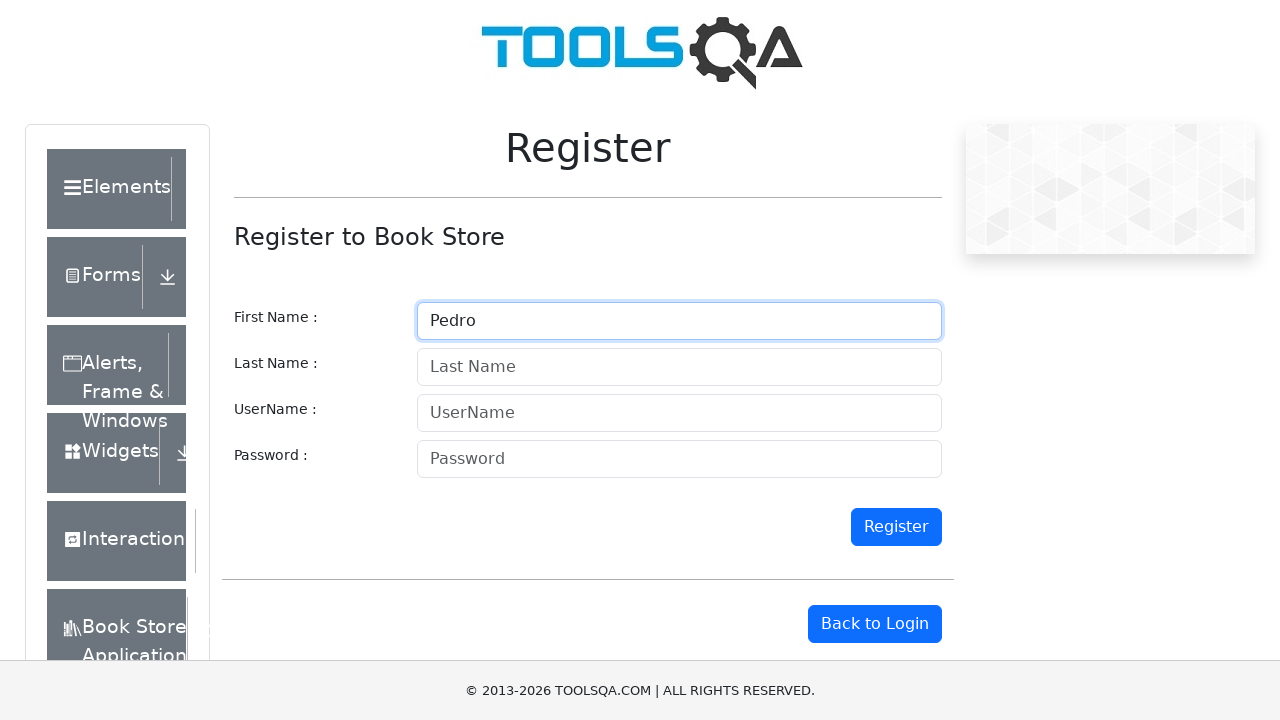

Filled last name field with 'Pascal' on #lastname
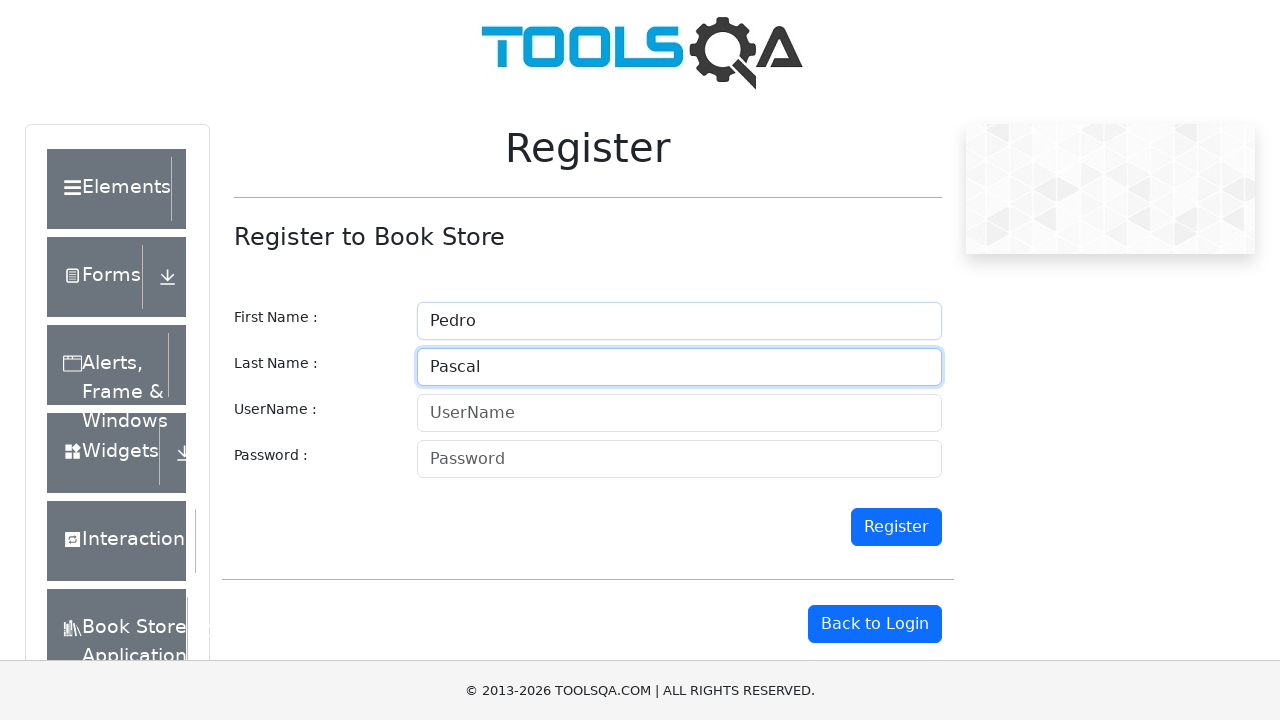

Filled username field with 'pedrito12' on #userName
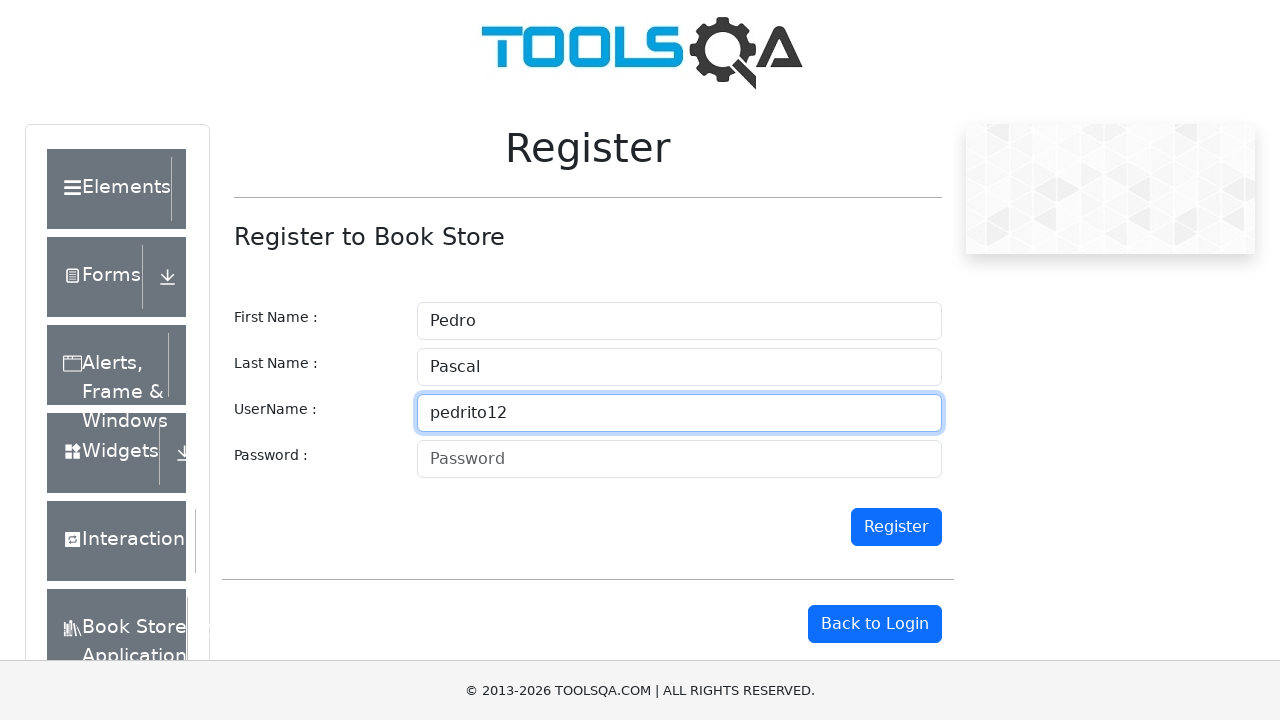

Filled password field with 'Pedrito123!' on #password
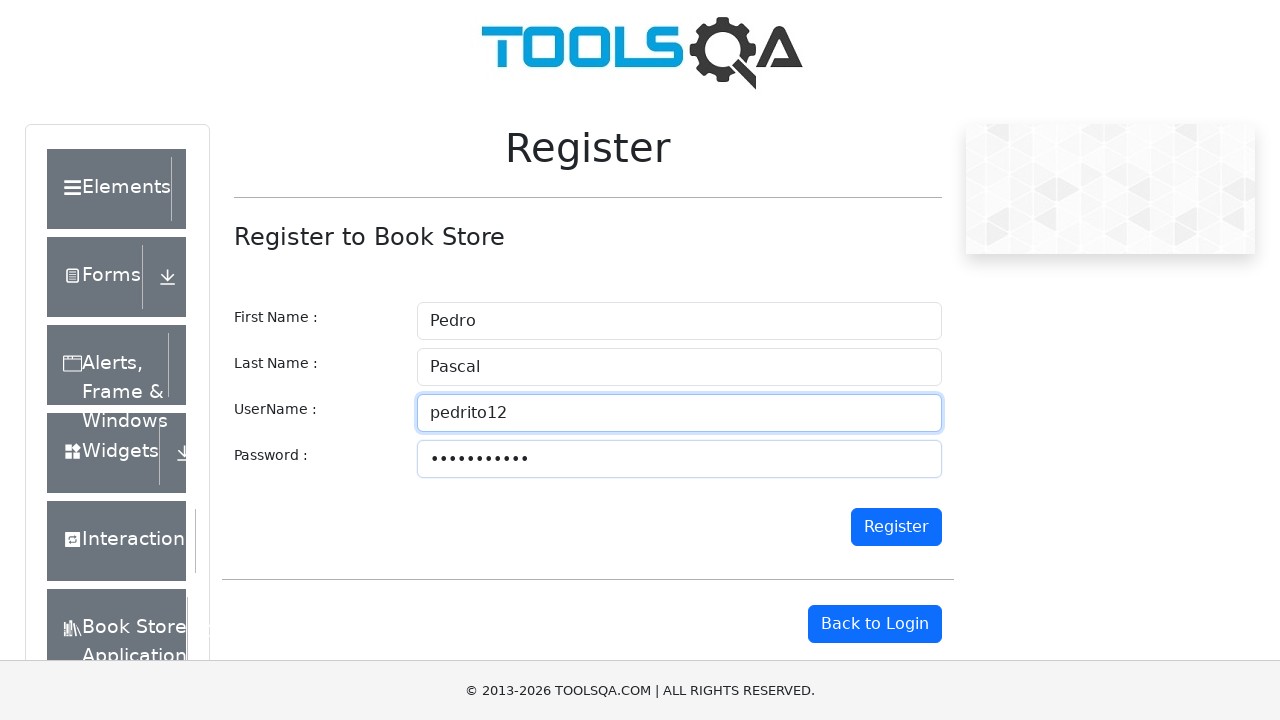

Clicked register button to submit registration form at (896, 527) on #register
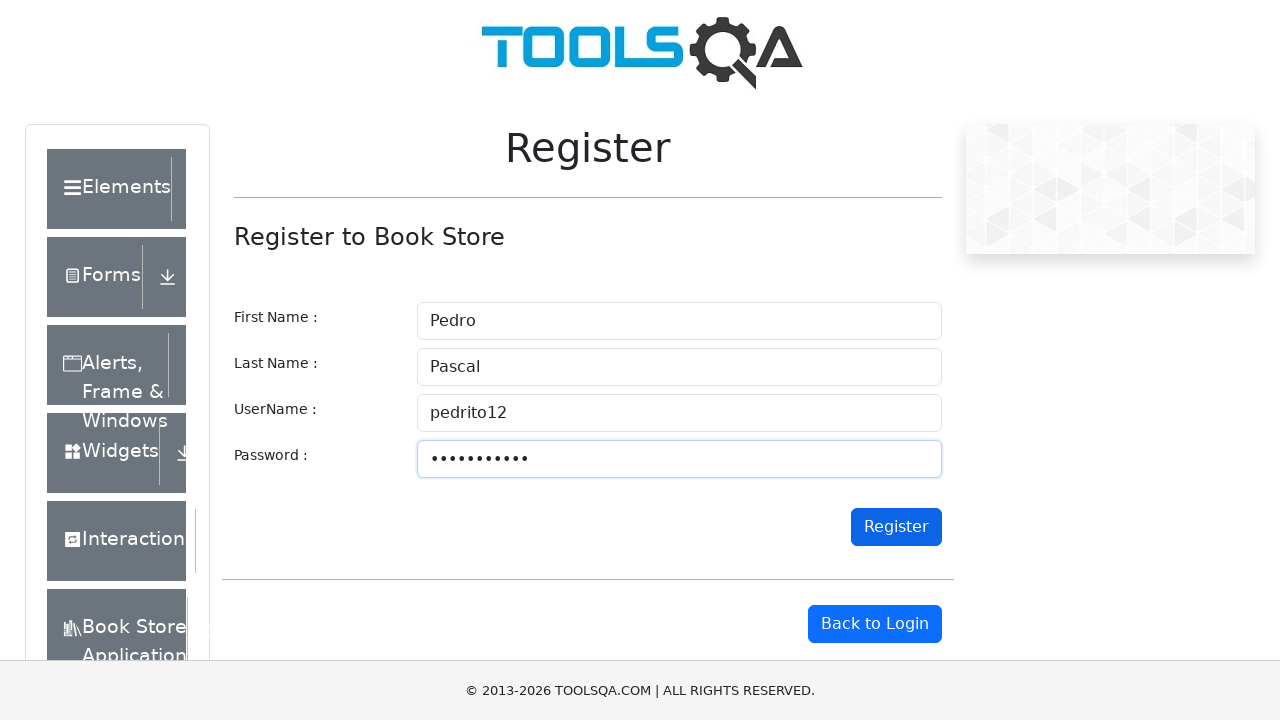

Waited 2 seconds to observe registration failure due to reCAPTCHA
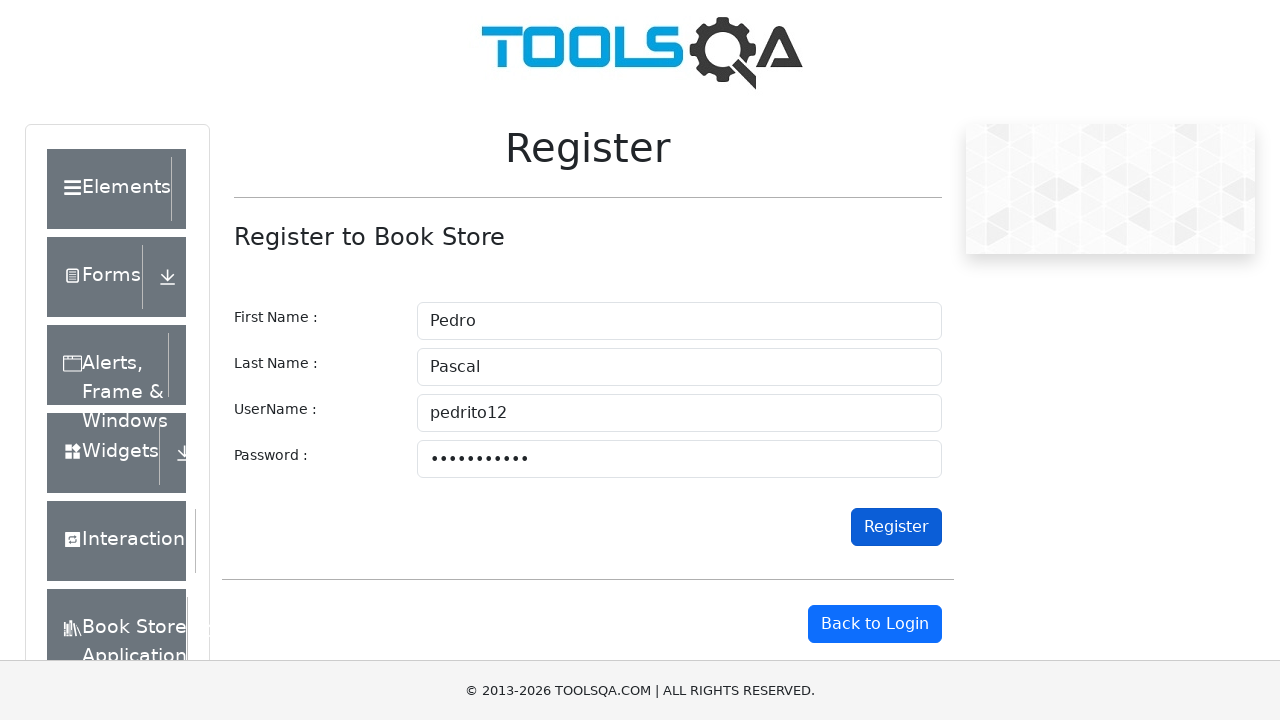

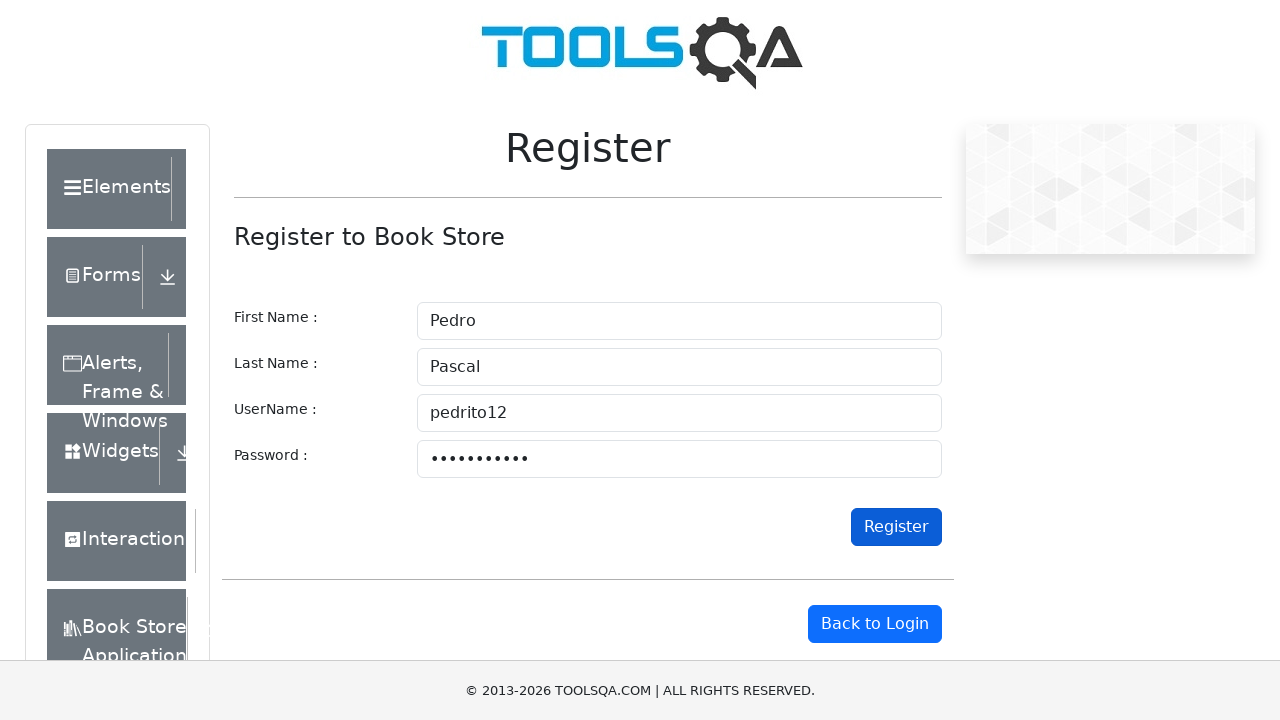